Tests selecting a single option from a dropdown by value attribute

Starting URL: https://letcode.in/dropdowns

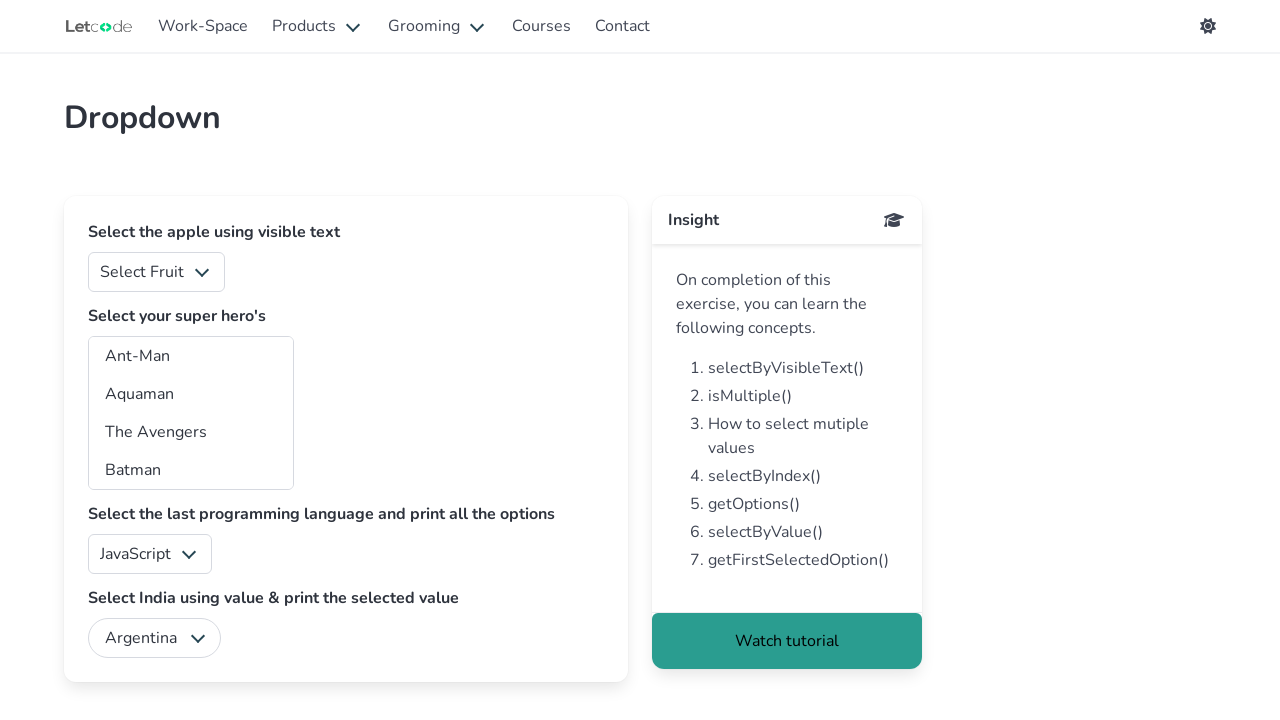

Navigated to dropdowns test page
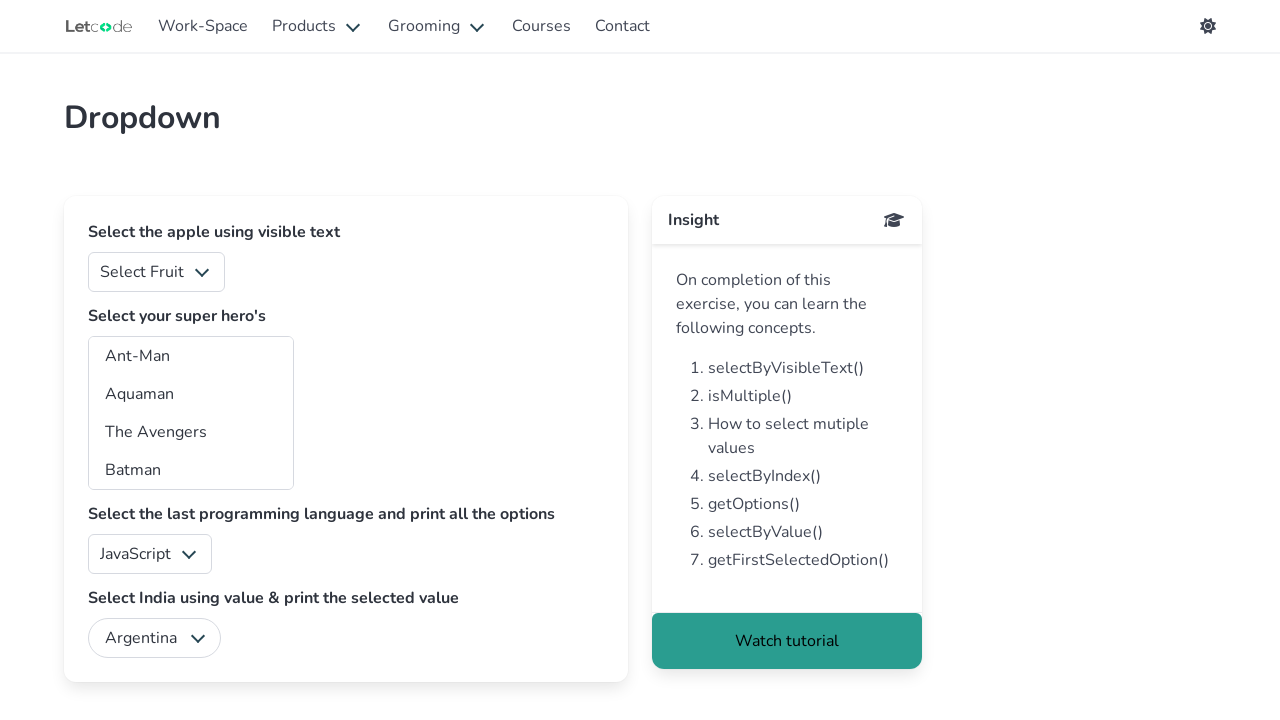

Selected option with value '1' from fruits dropdown on #fruits
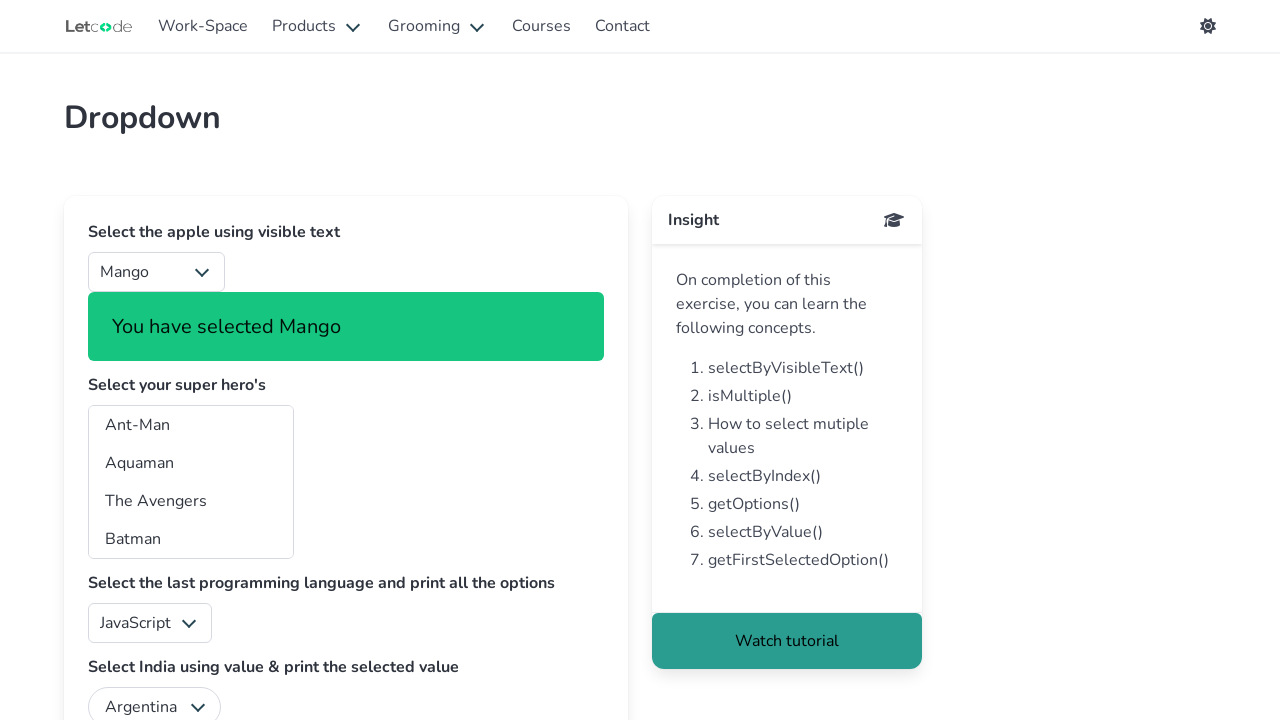

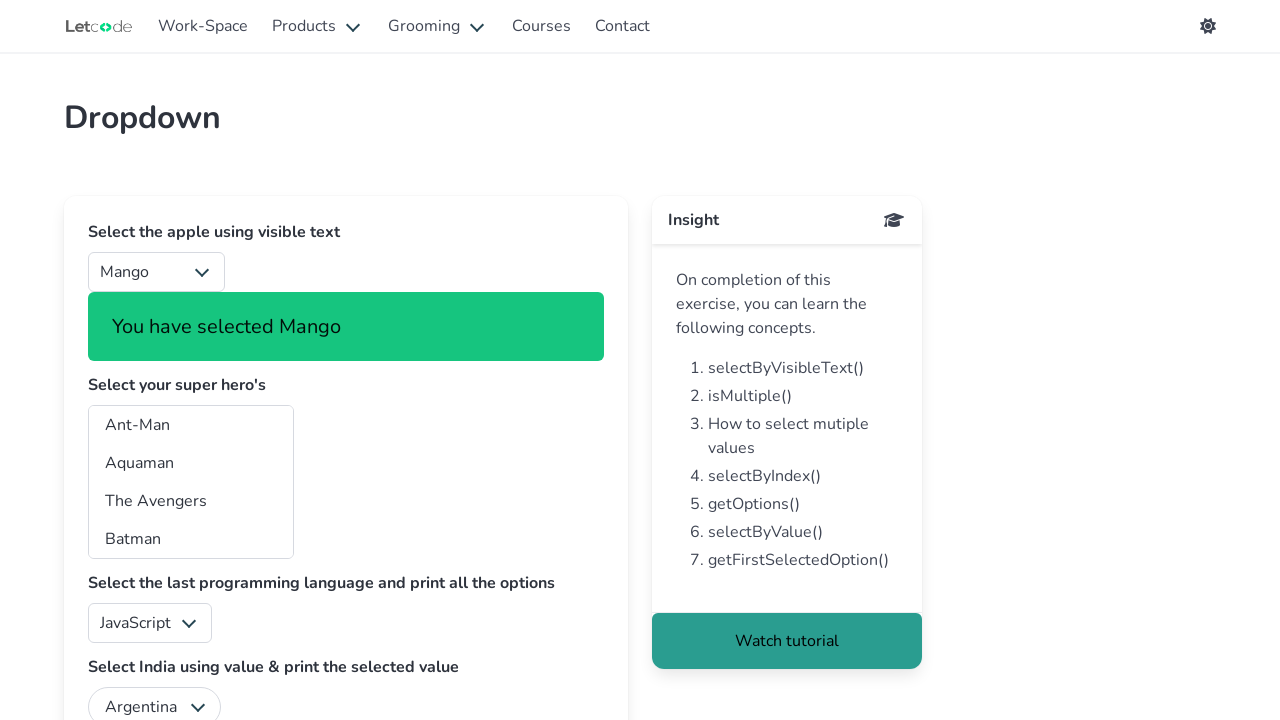